Tests handling of a simple alert dialog by clicking a button to trigger the alert and then accepting it

Starting URL: https://www.leafground.com/alert.xhtml

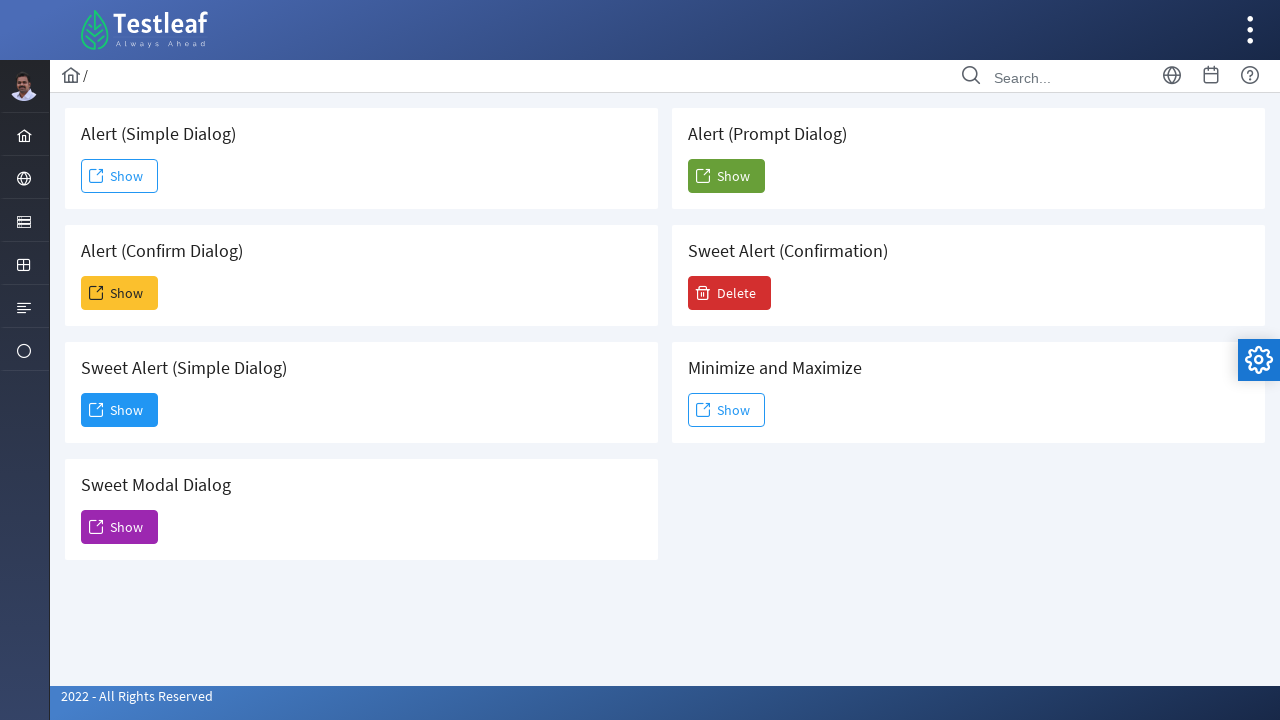

Clicked button to trigger alert dialog at (120, 176) on xpath=/html/body/div[1]/div[5]/div[2]/form/div/div[1]/div[1]/button/span[2]
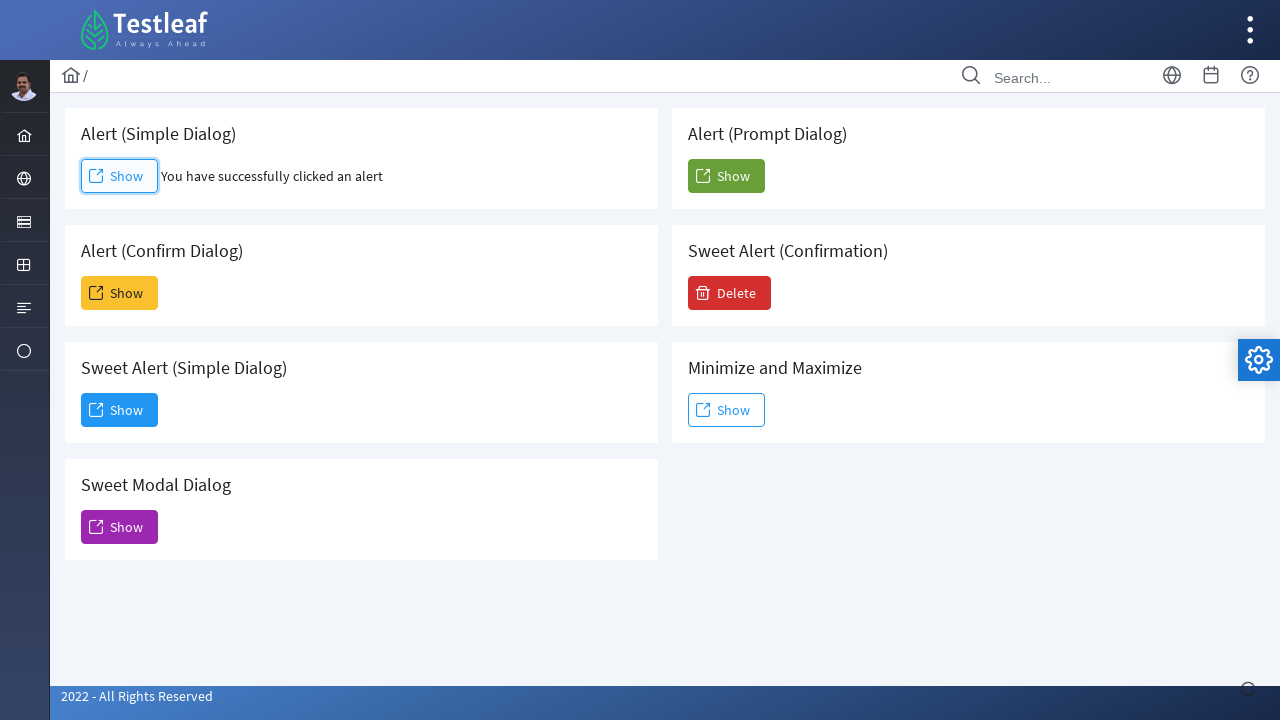

Set up dialog handler to accept alerts
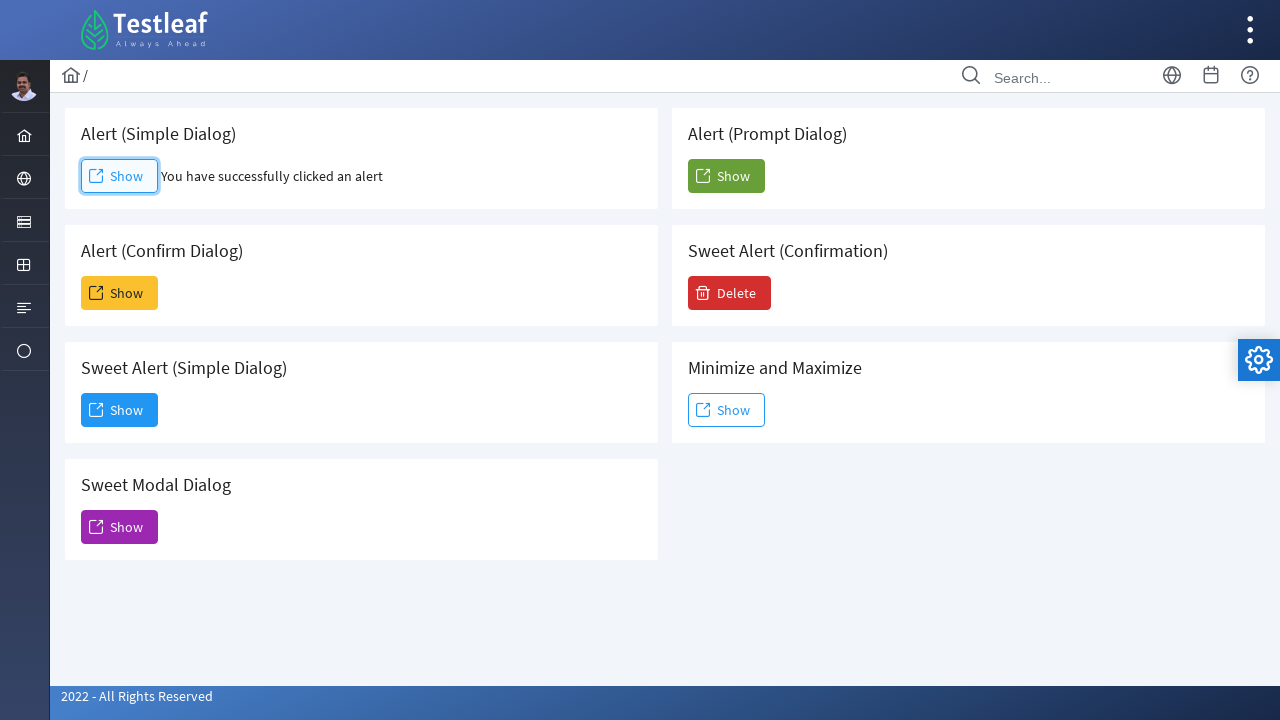

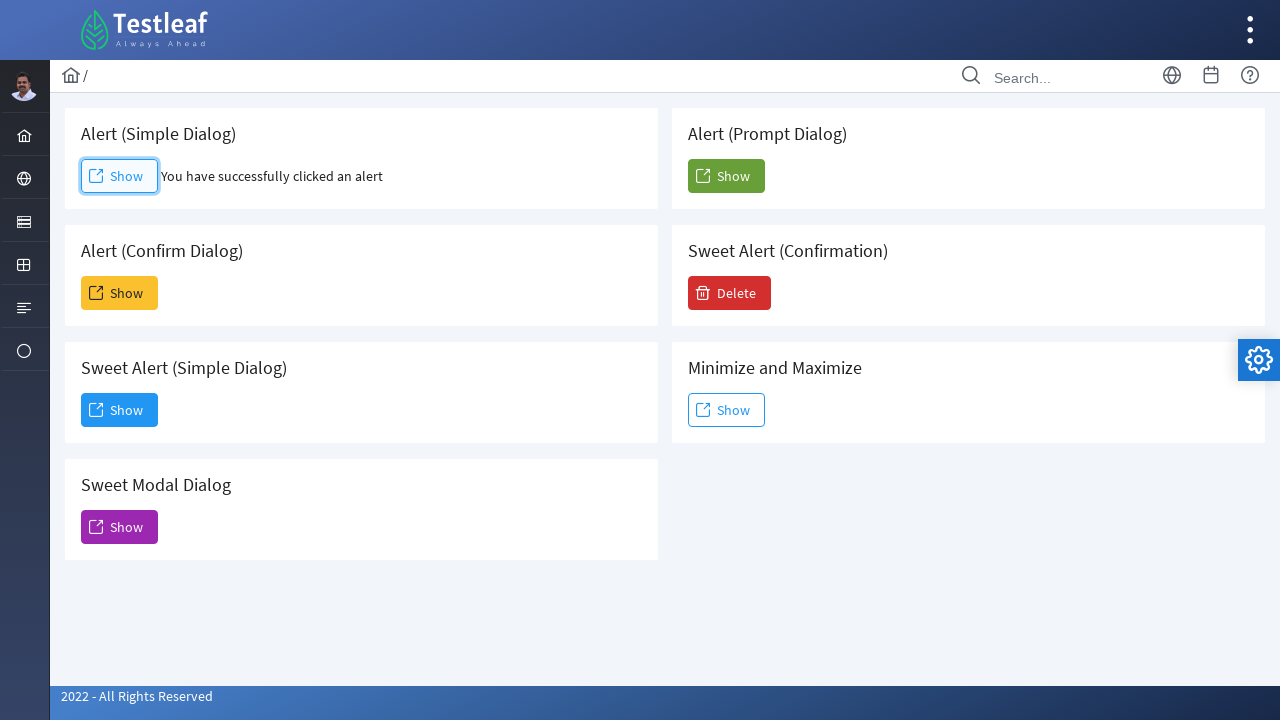